Tests the Selenium dev website by validating the page title and URL match expected values. The test navigates to the homepage and performs soft assertions on both the title and URL.

Starting URL: https://www.selenium.dev/

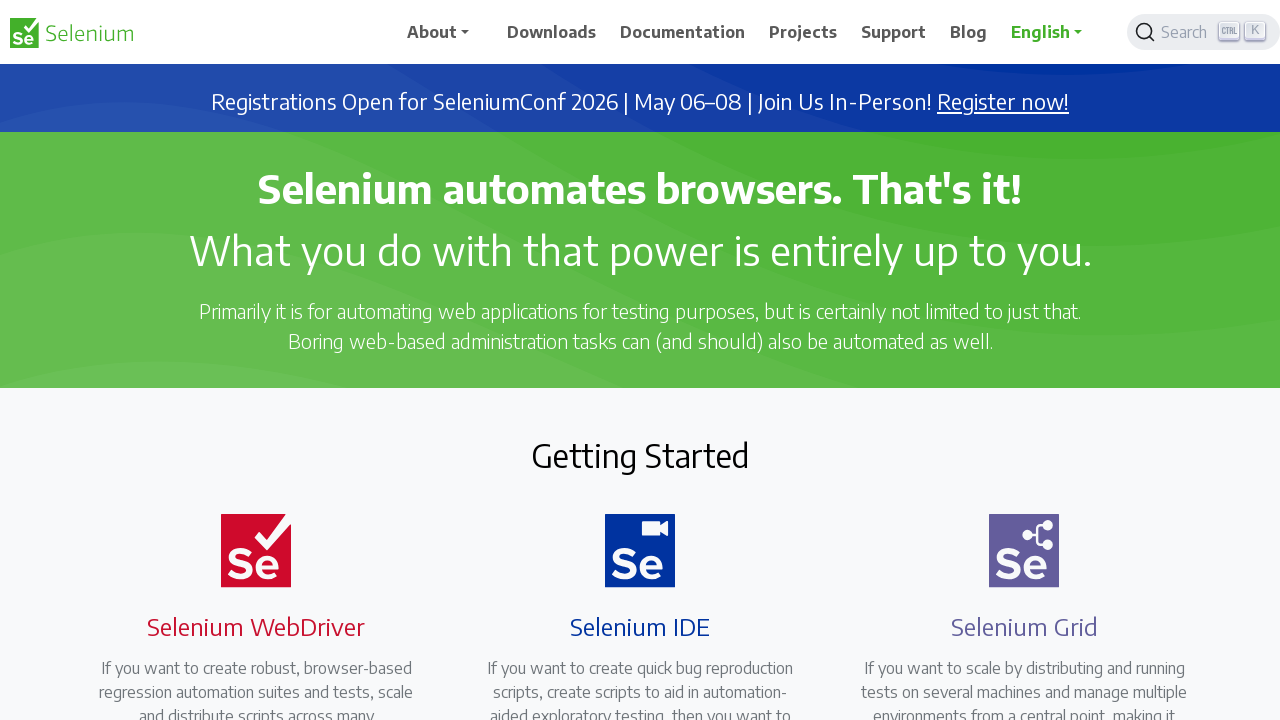

Set viewport size to 1920x1080
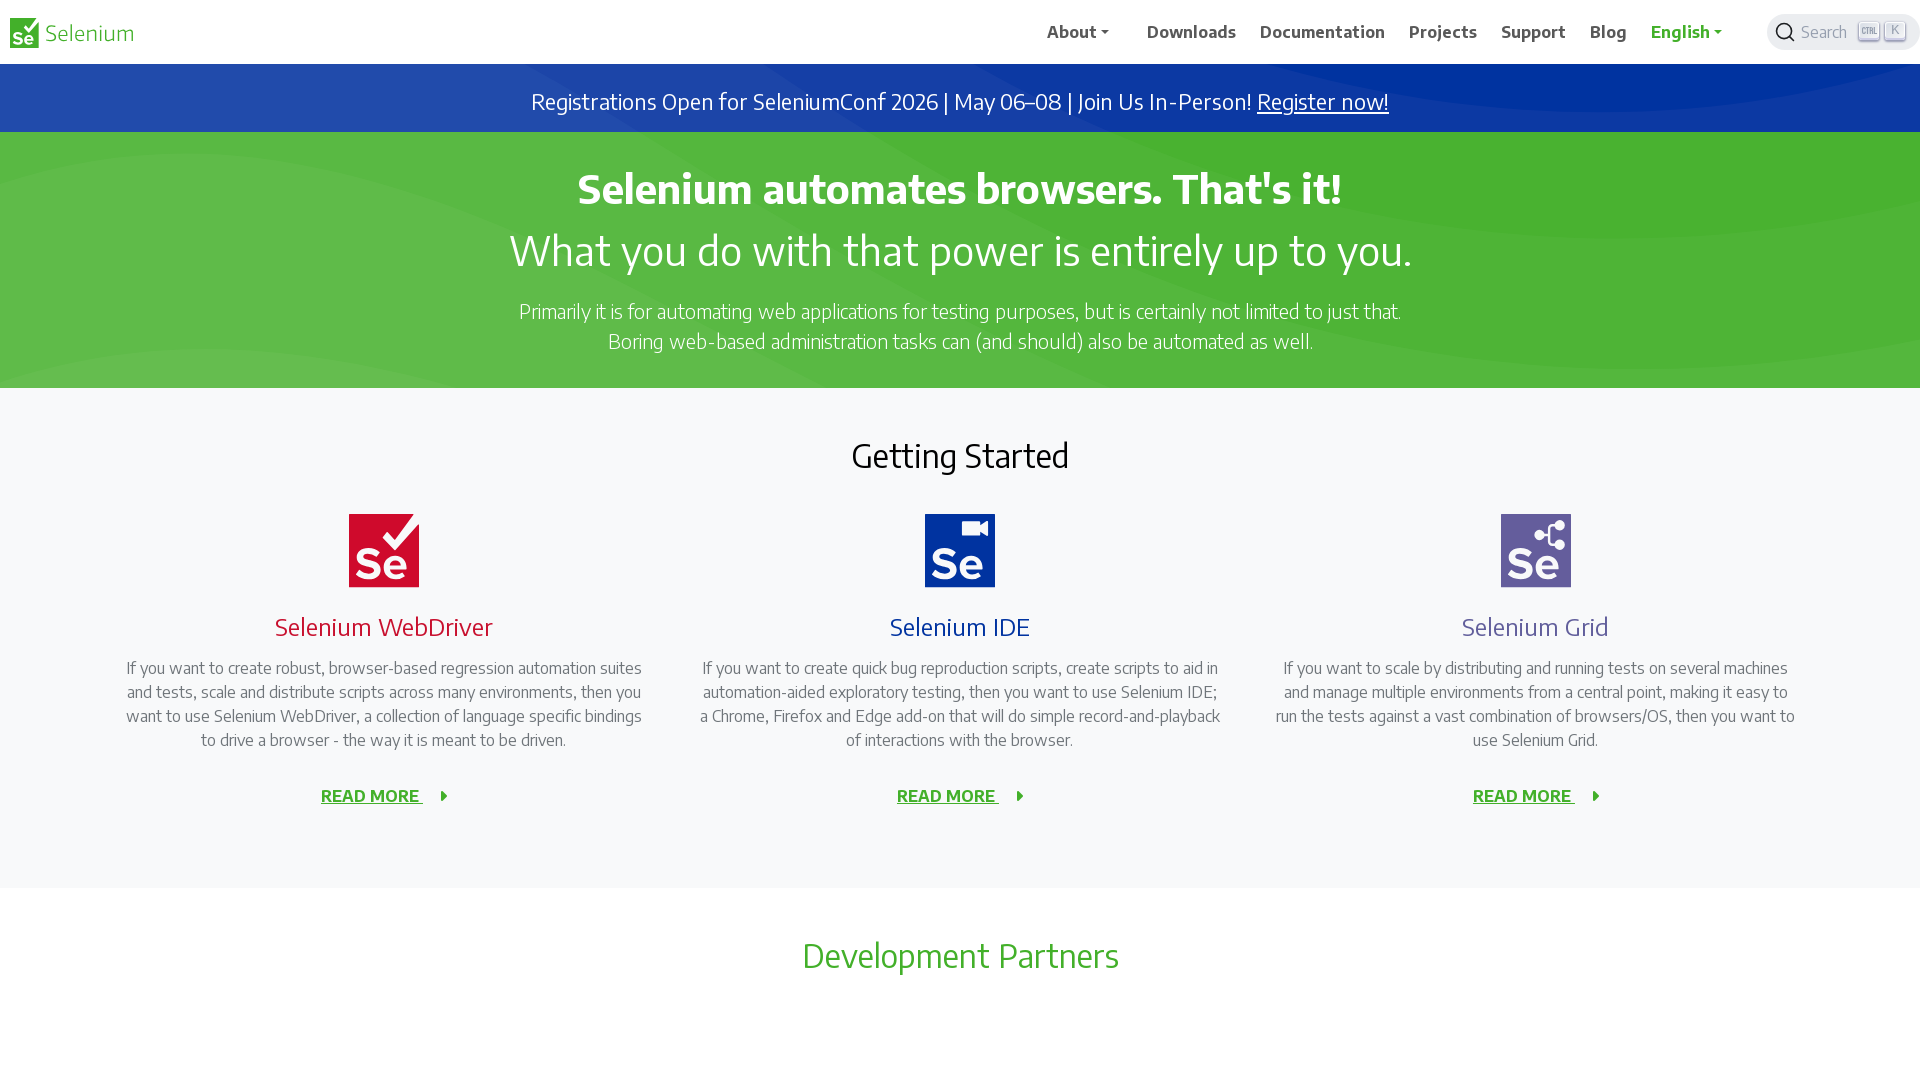

Retrieved page title
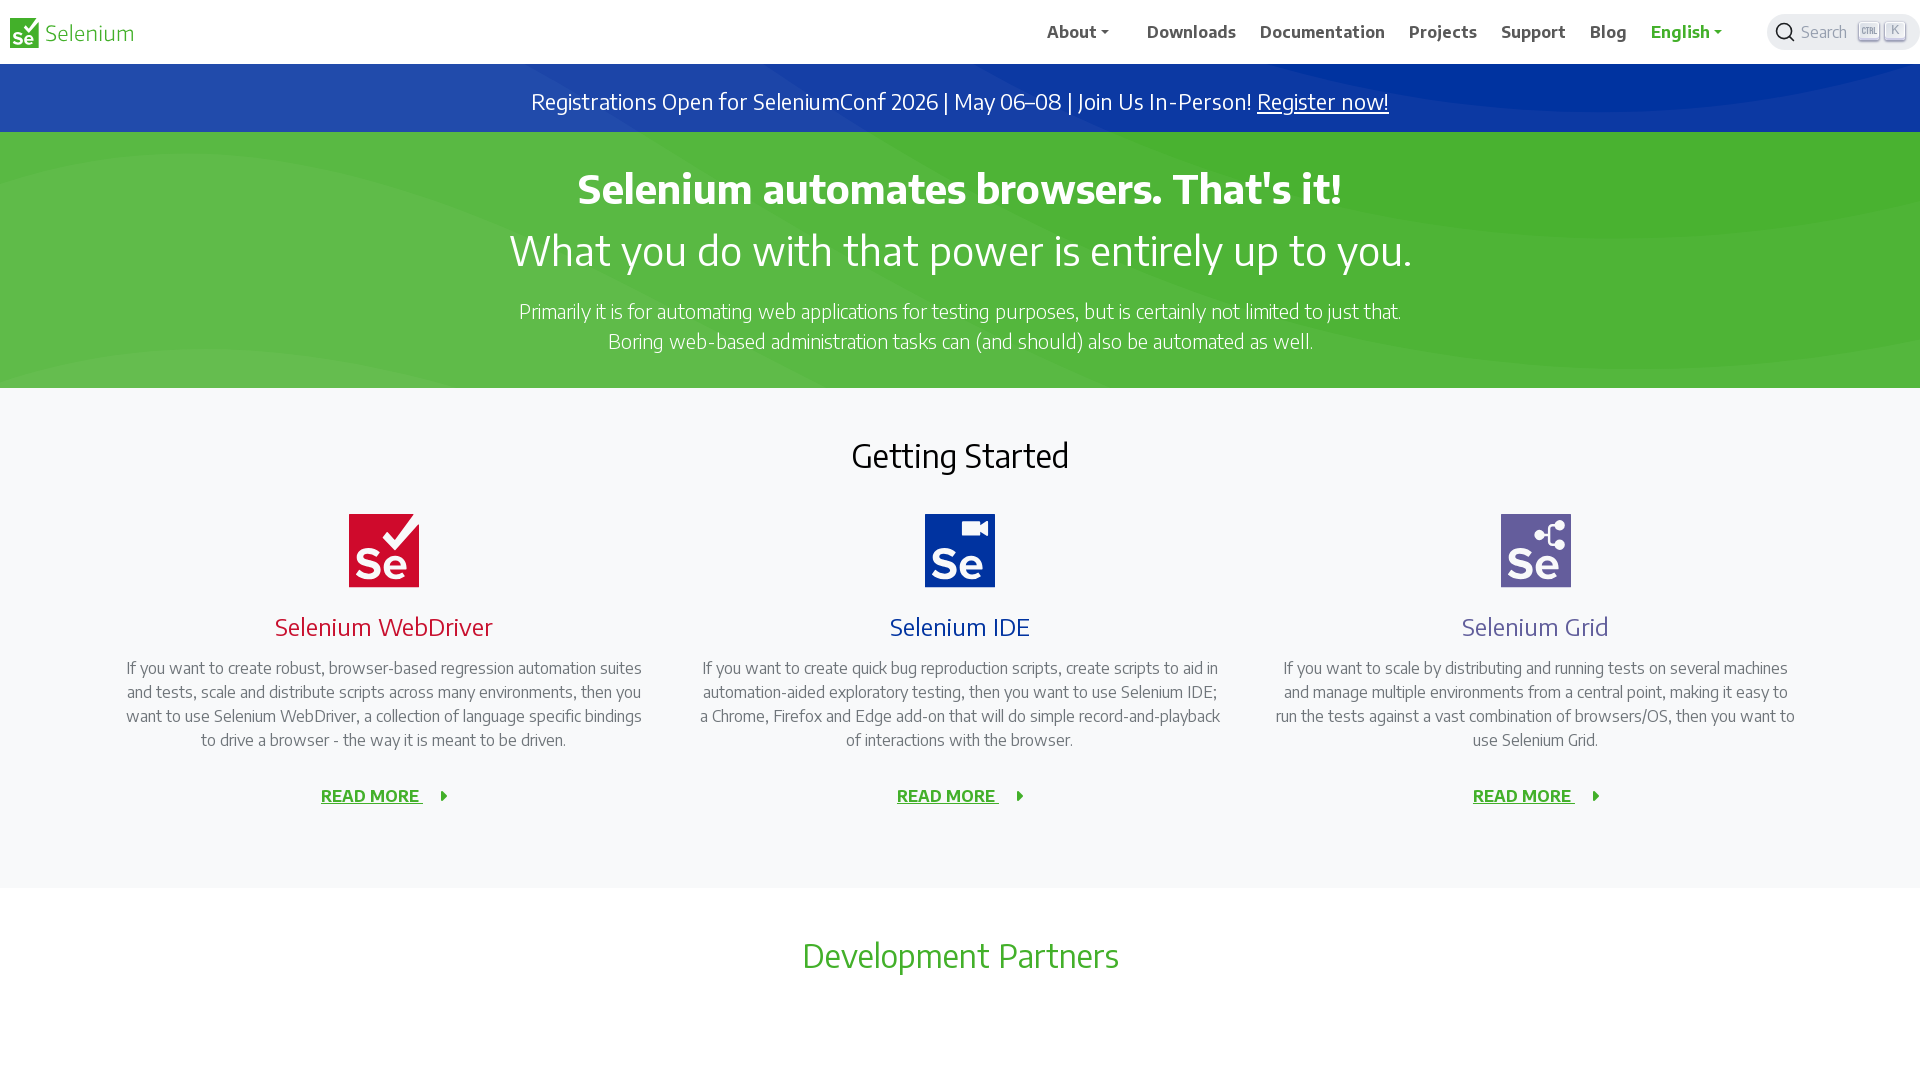

Retrieved page URL
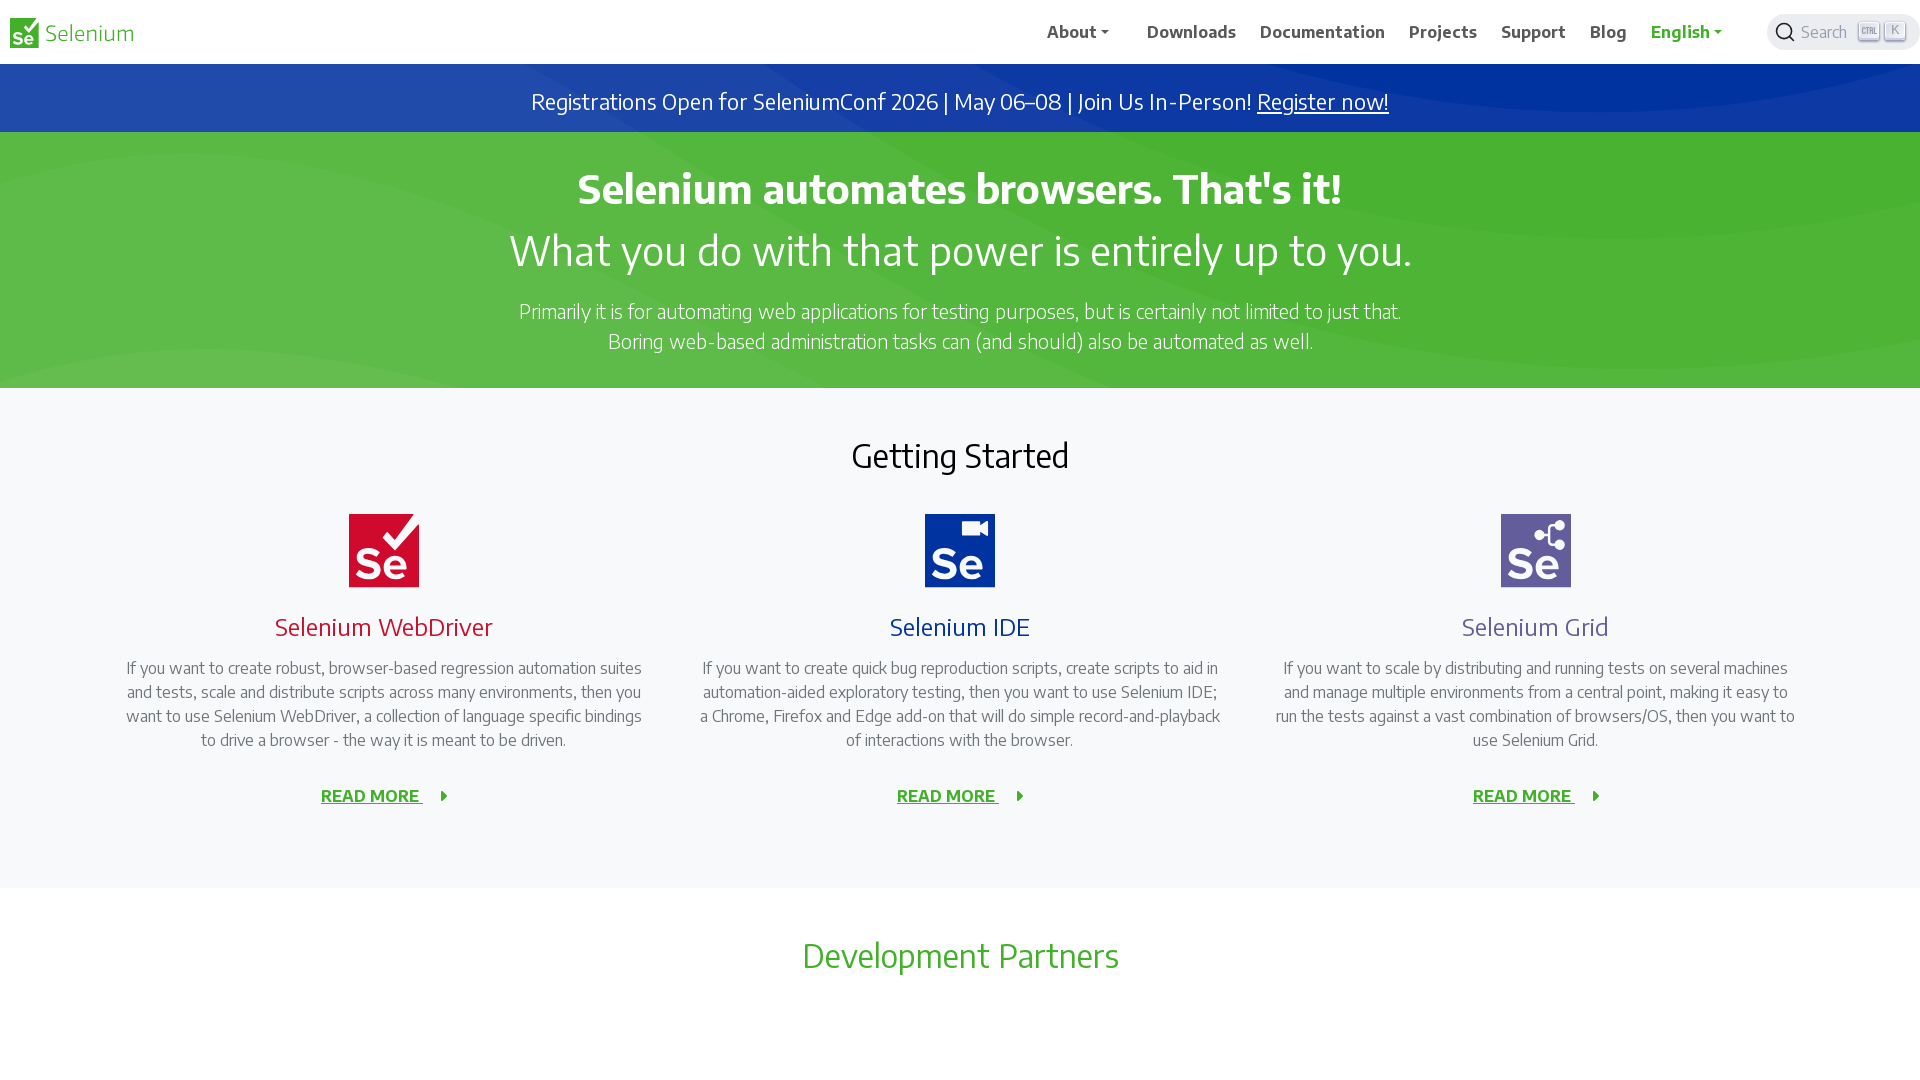

Validated page title contains 'Selenium'
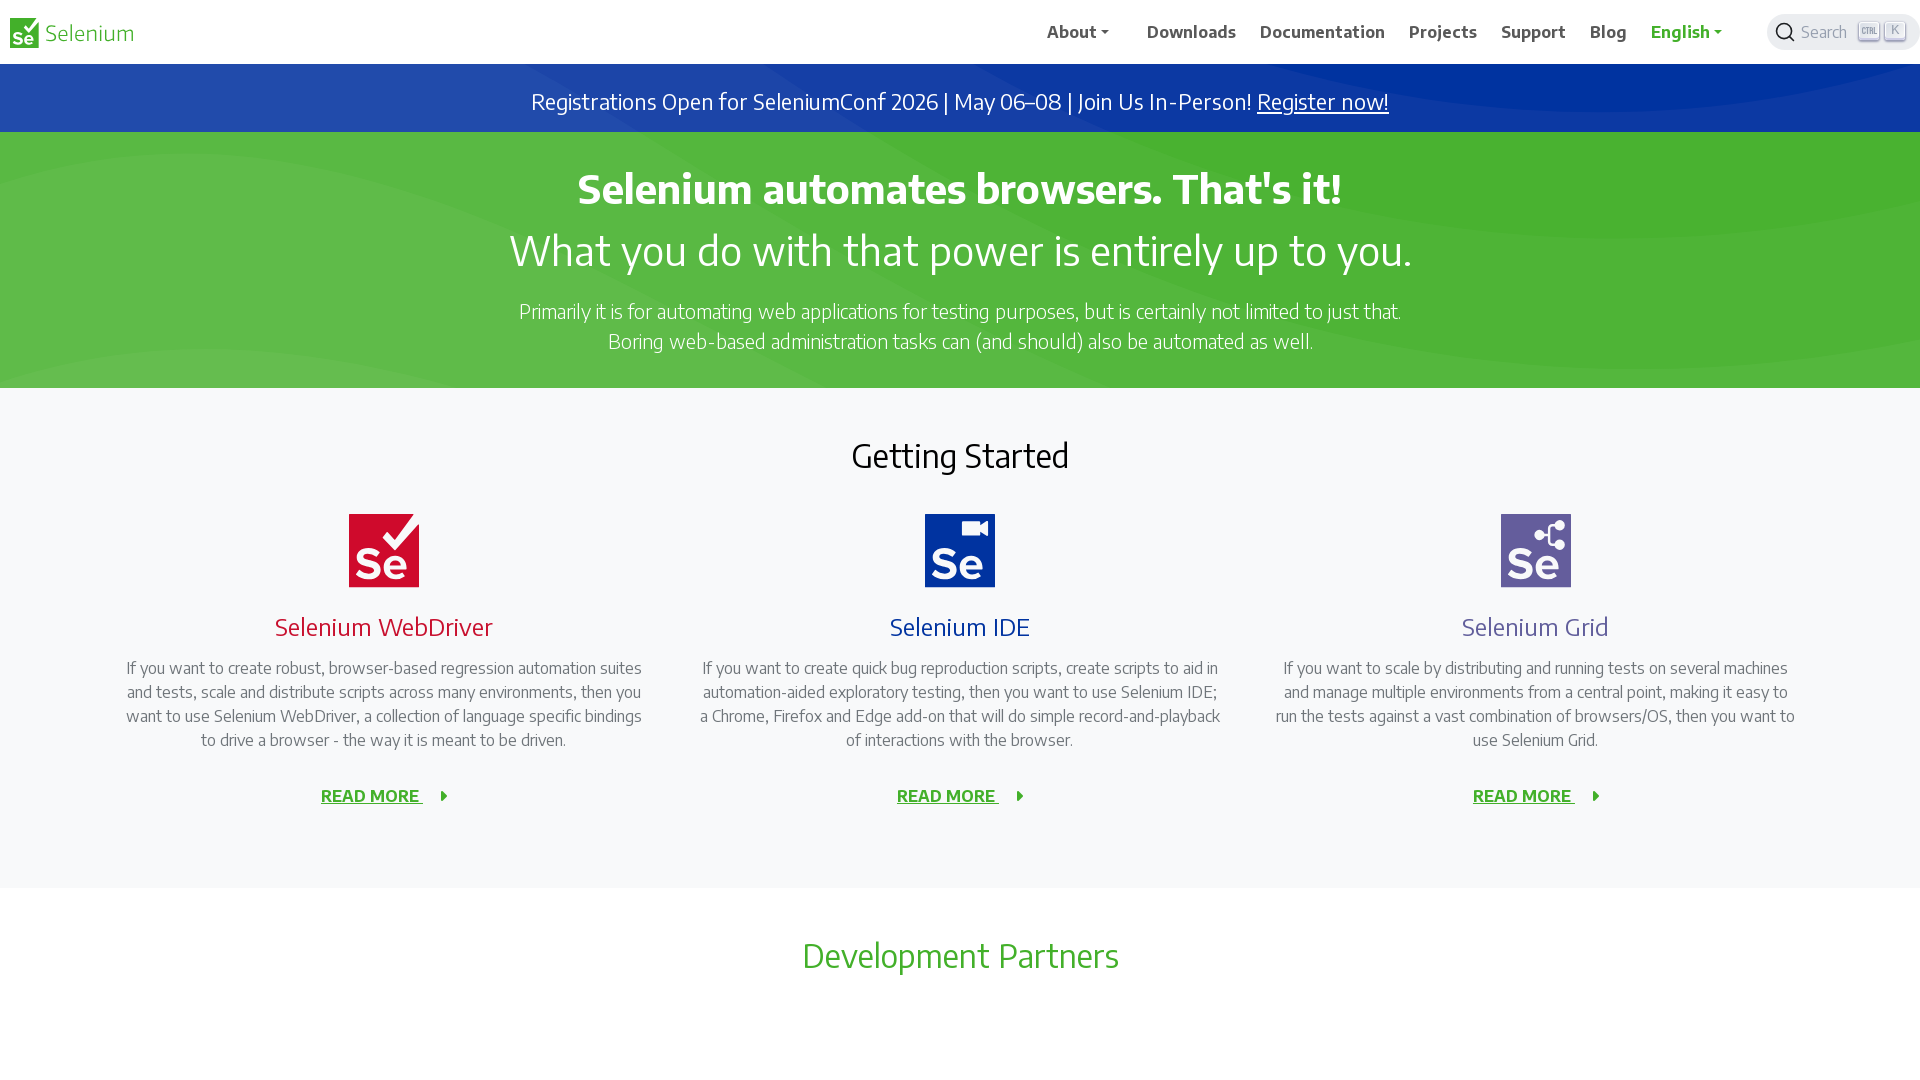

Validated page URL matches expected URL
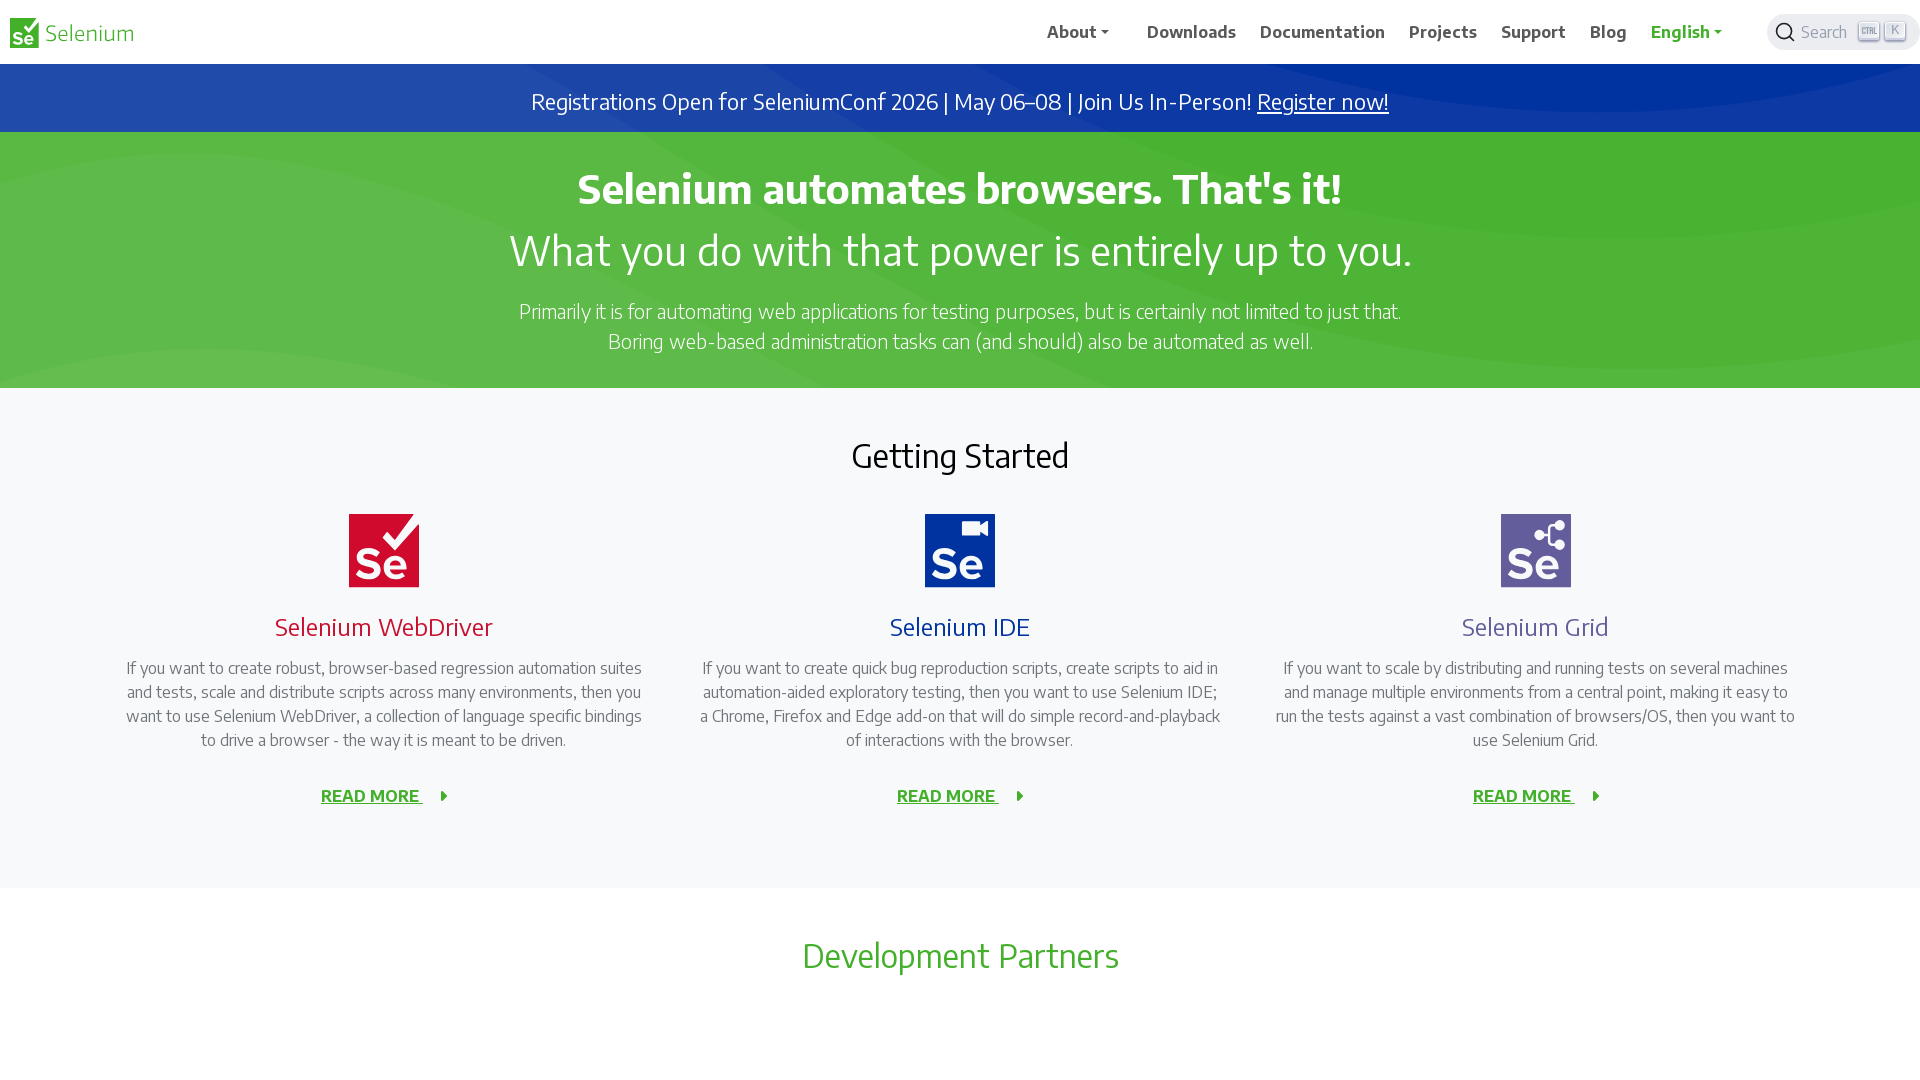

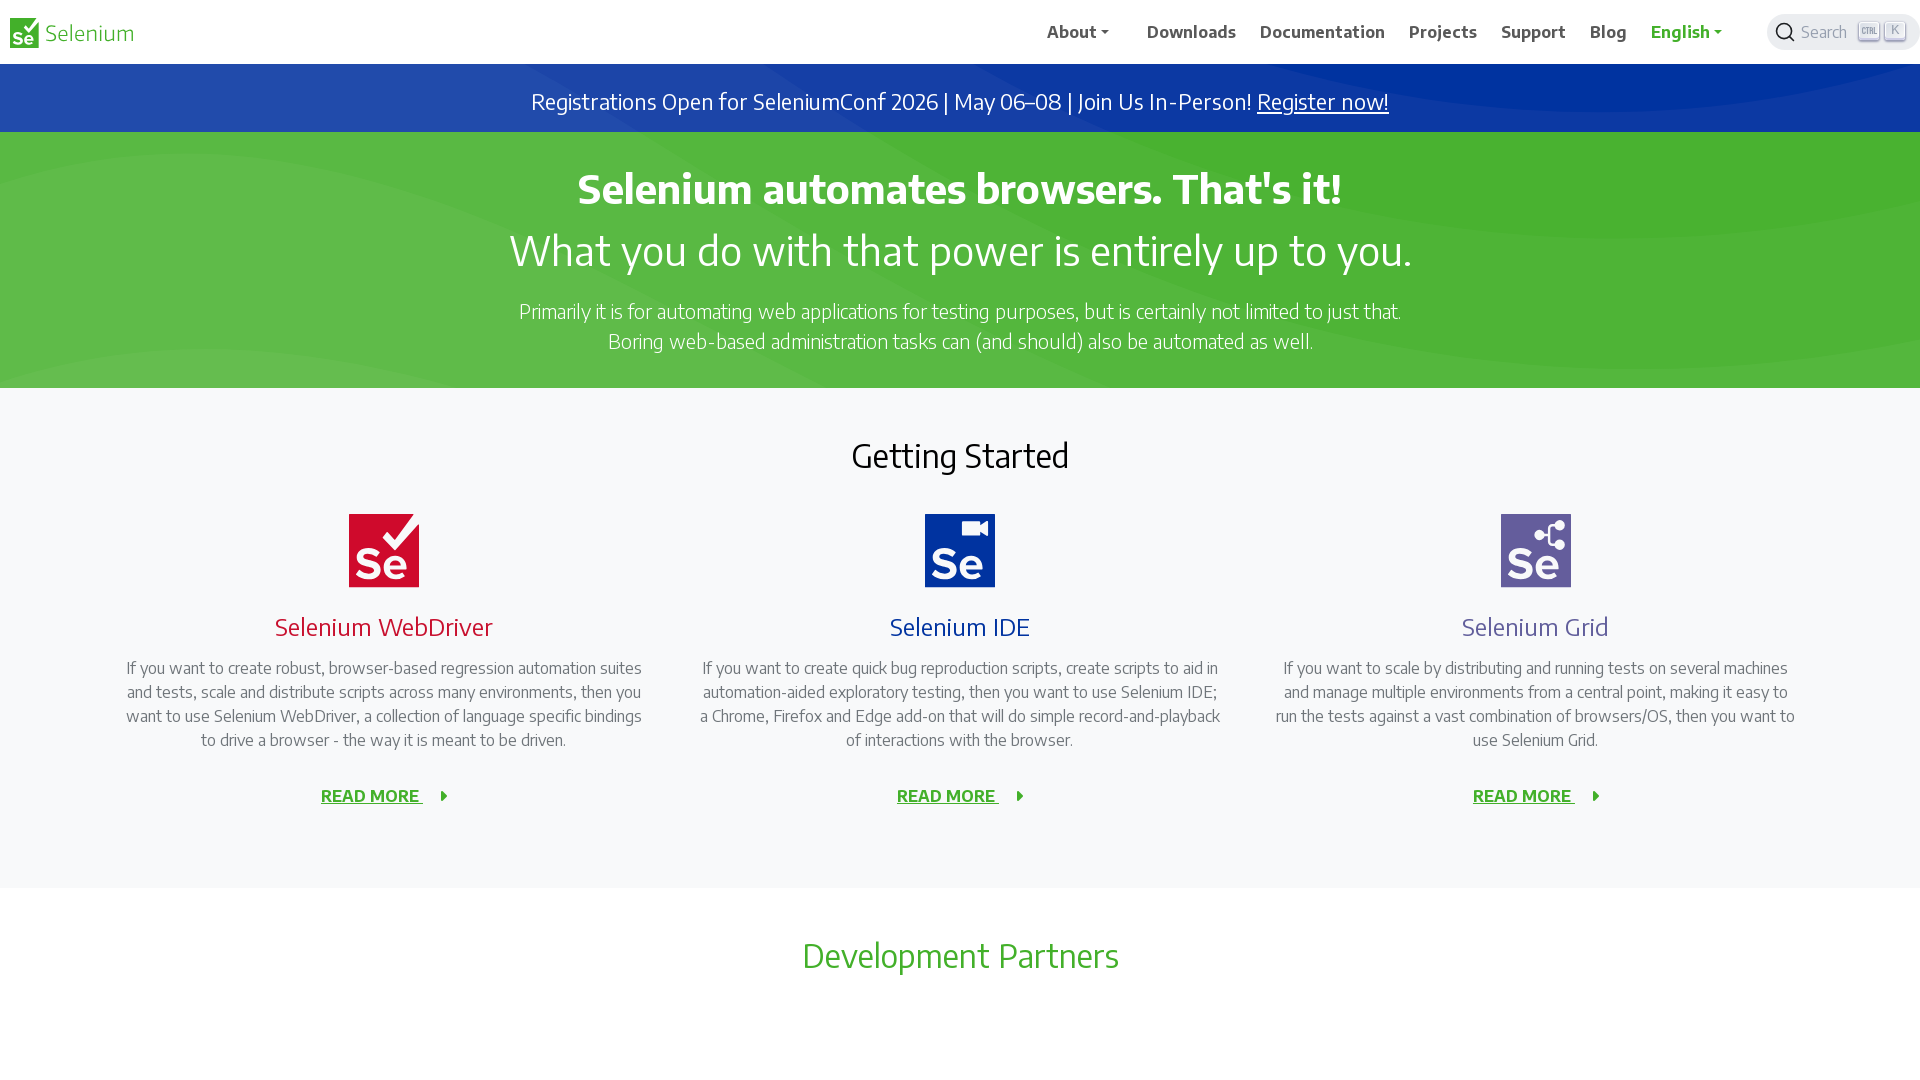